Tests radio button functionality by clicking the "Hockey" radio button and verifying its selection state

Starting URL: https://practice.cydeo.com/radio_buttons

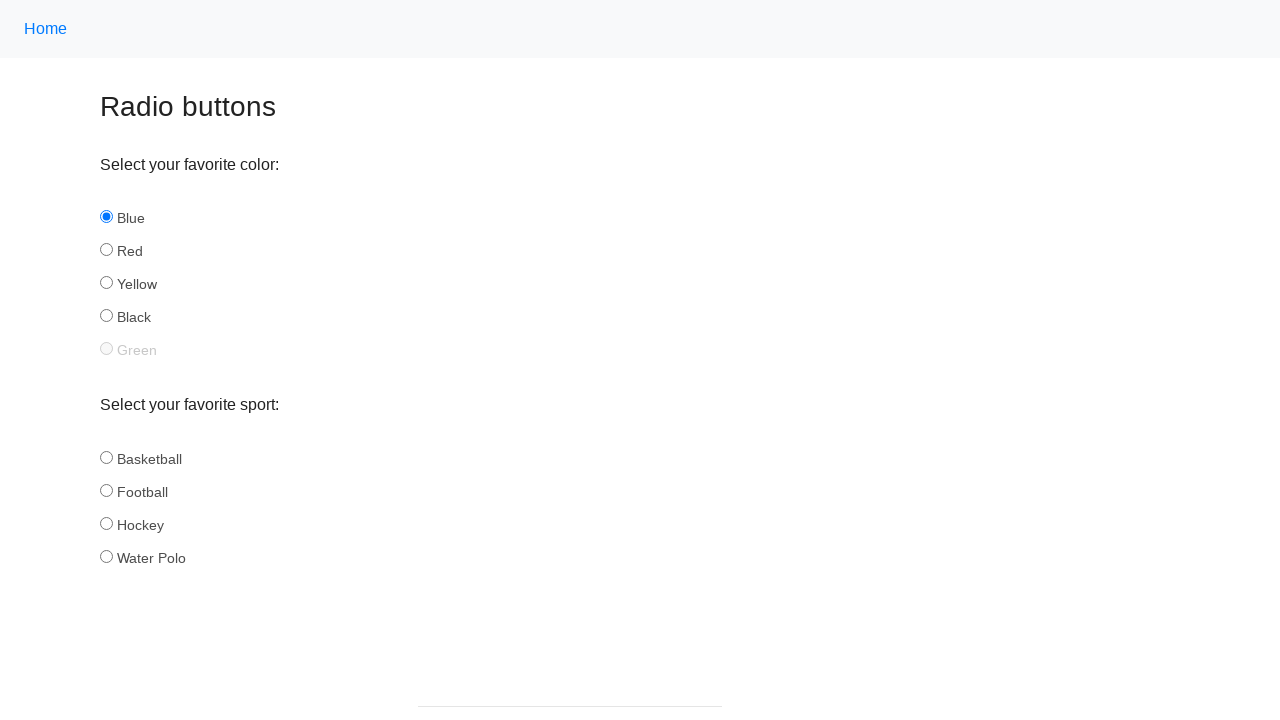

Clicked 'Hockey' radio button at (106, 523) on input#hockey
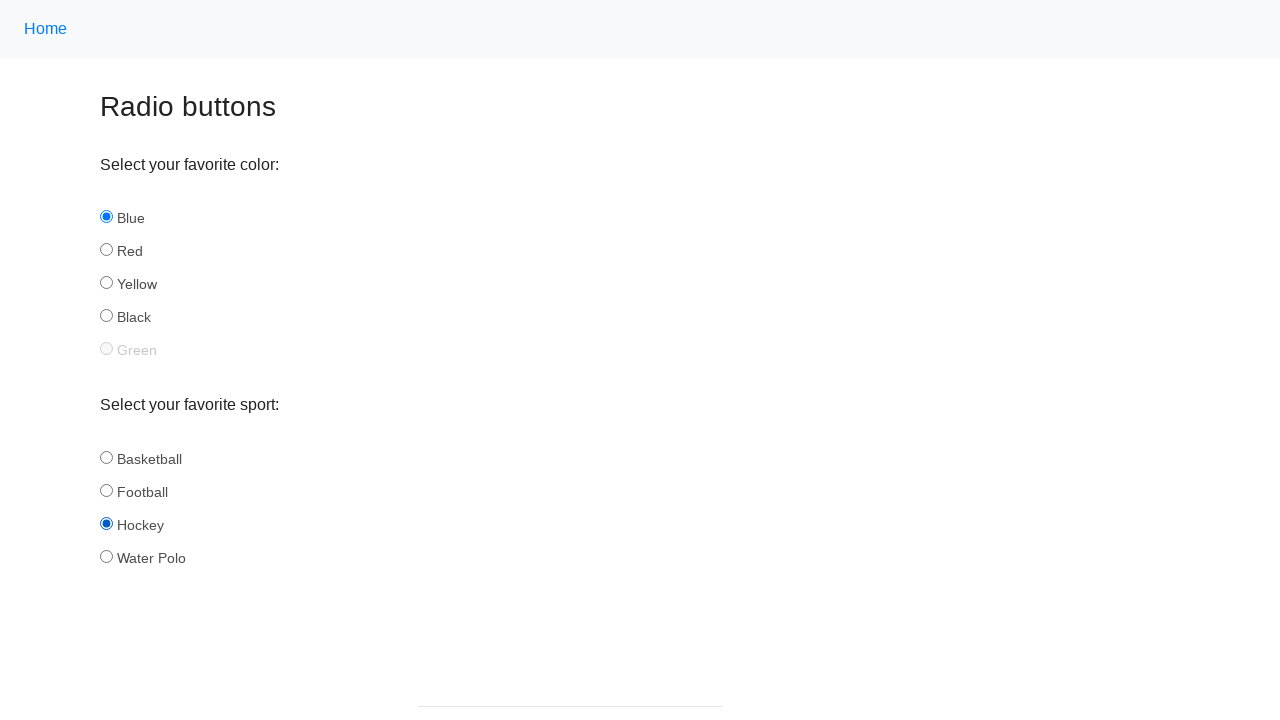

Verified 'Hockey' radio button is selected
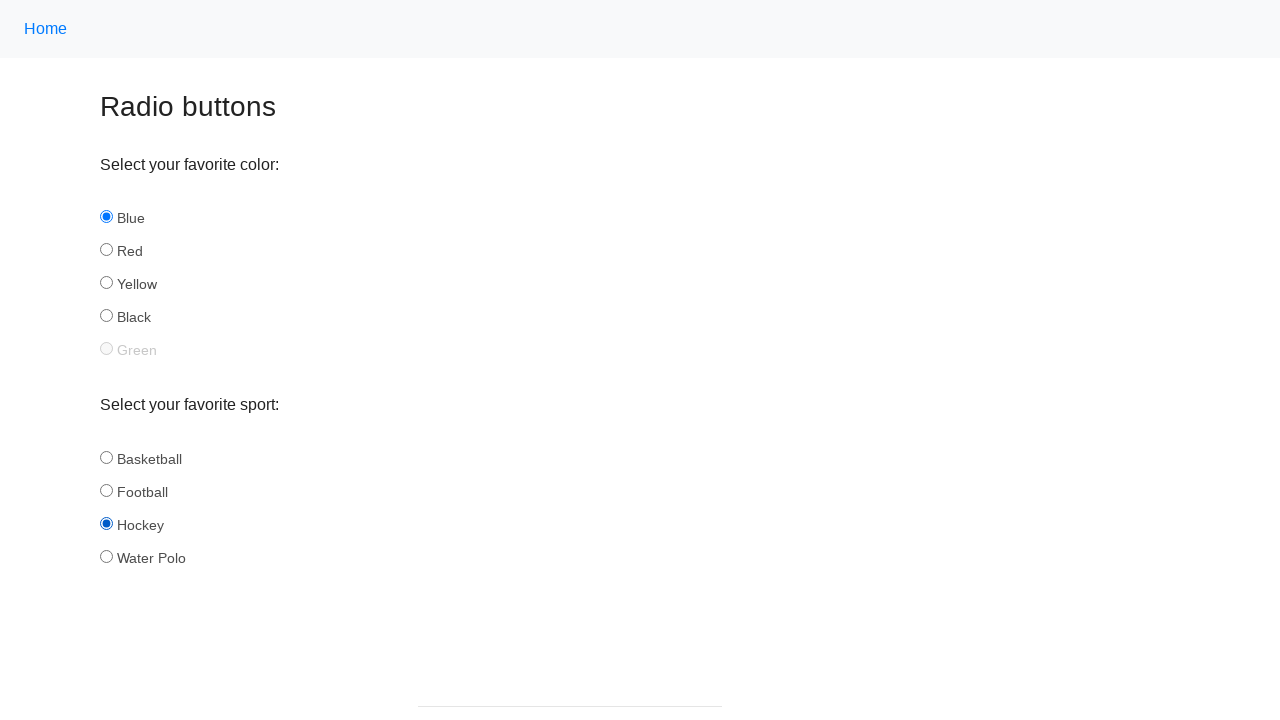

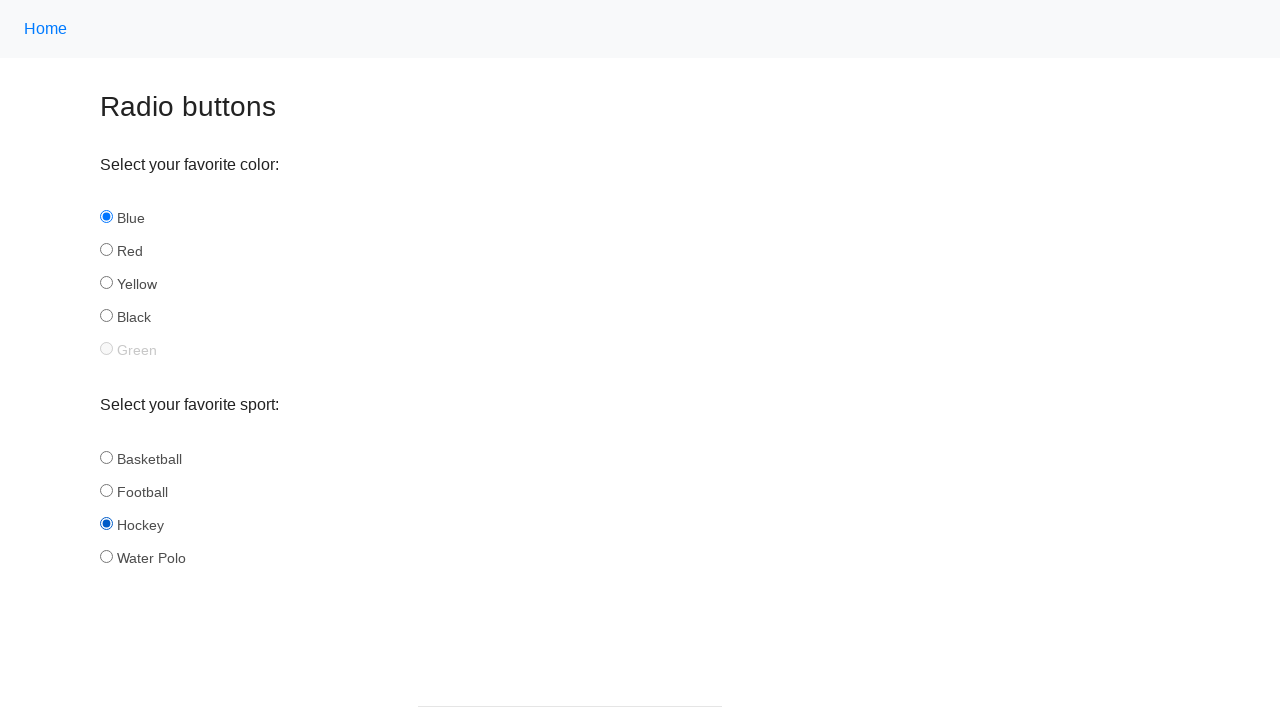